Tests iframe interaction on W3Schools TryIt editor by switching to the result iframe, clicking a button inside it, then switching back to the main content and clicking the menu button

Starting URL: https://www.w3schools.com/js/tryit.asp?filename=tryjs_myfirst

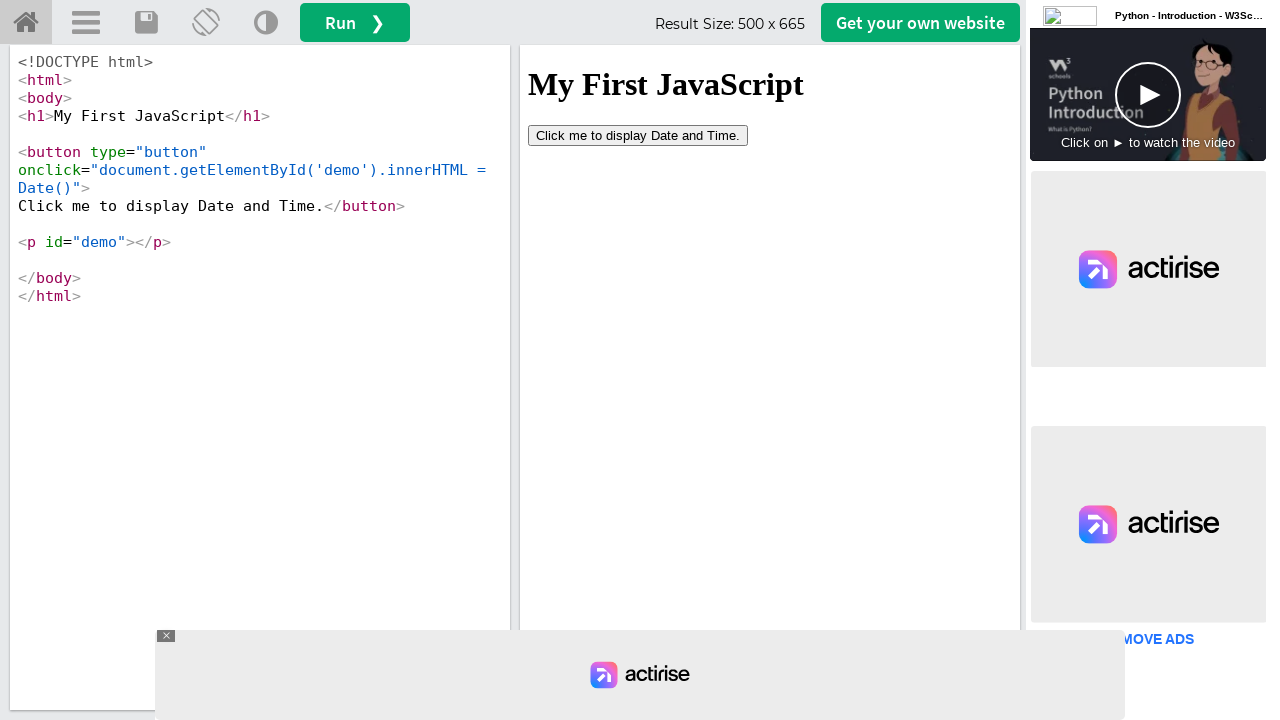

Located the result iframe (#iframeResult)
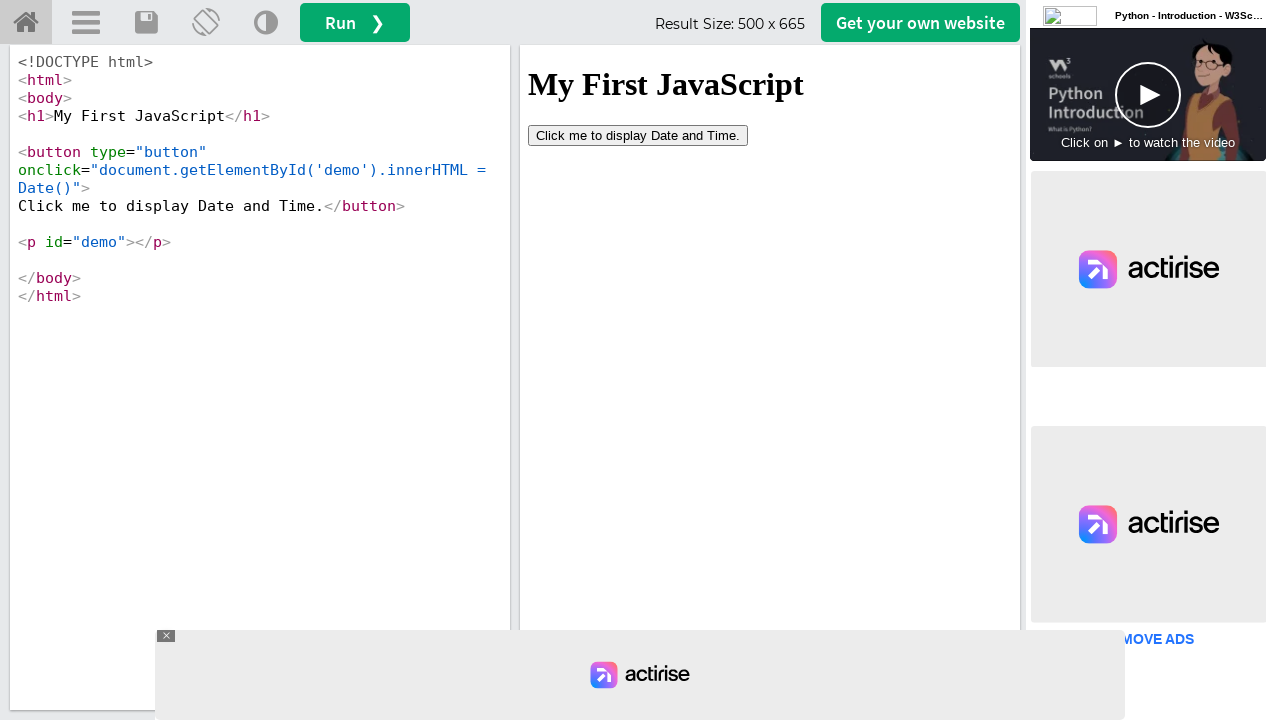

Clicked the 'Click me' button inside the iframe at (638, 135) on #iframeResult >> internal:control=enter-frame >> xpath=//button[contains(text(),
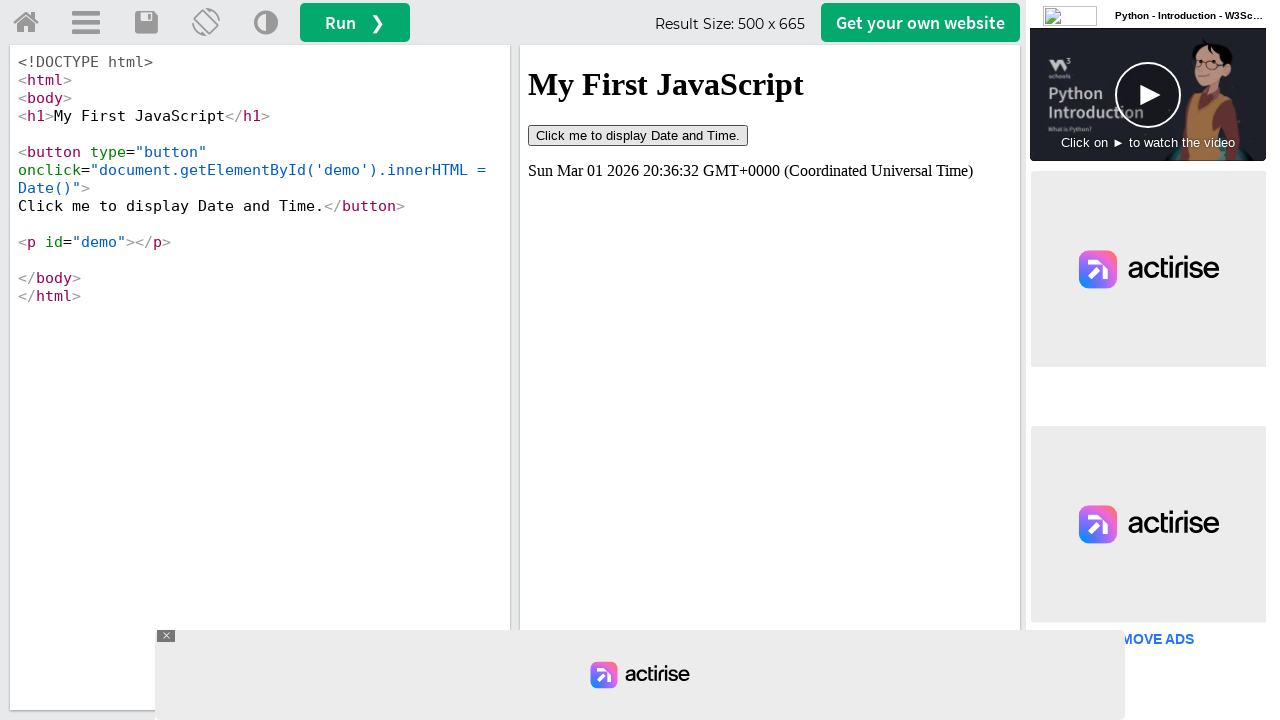

Clicked the menu button in the main content at (86, 23) on a#menuButton
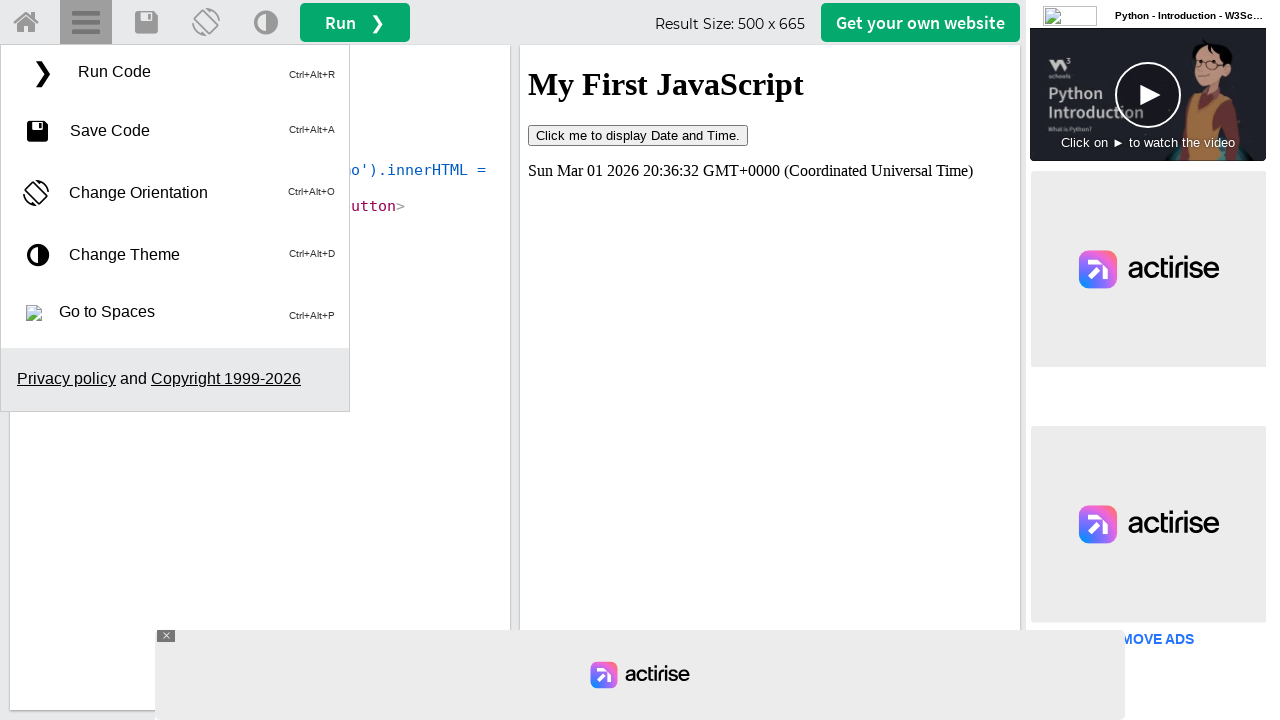

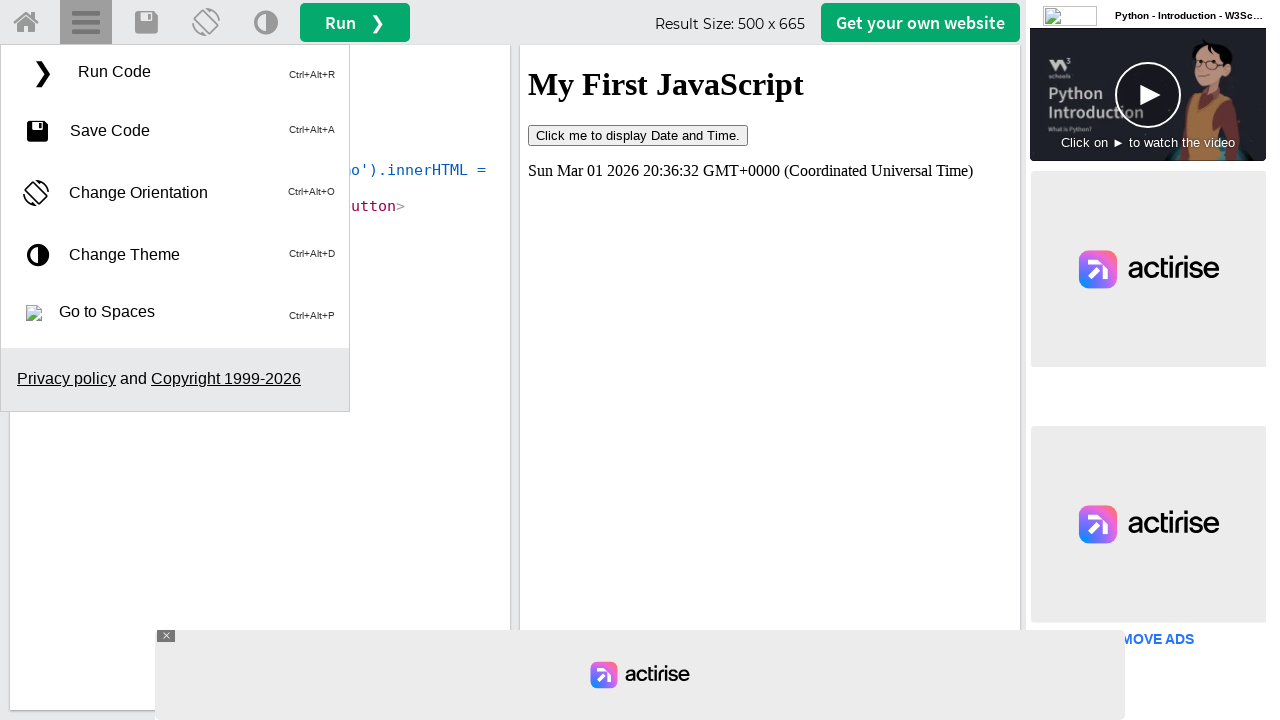